Tests JavaScript execution for page scrolling by performing various scroll operations - scrolling to specific positions, to bottom of page, back to top, and using scrollBy method.

Starting URL: https://rahulshettyacademy.com/AutomationPractice/

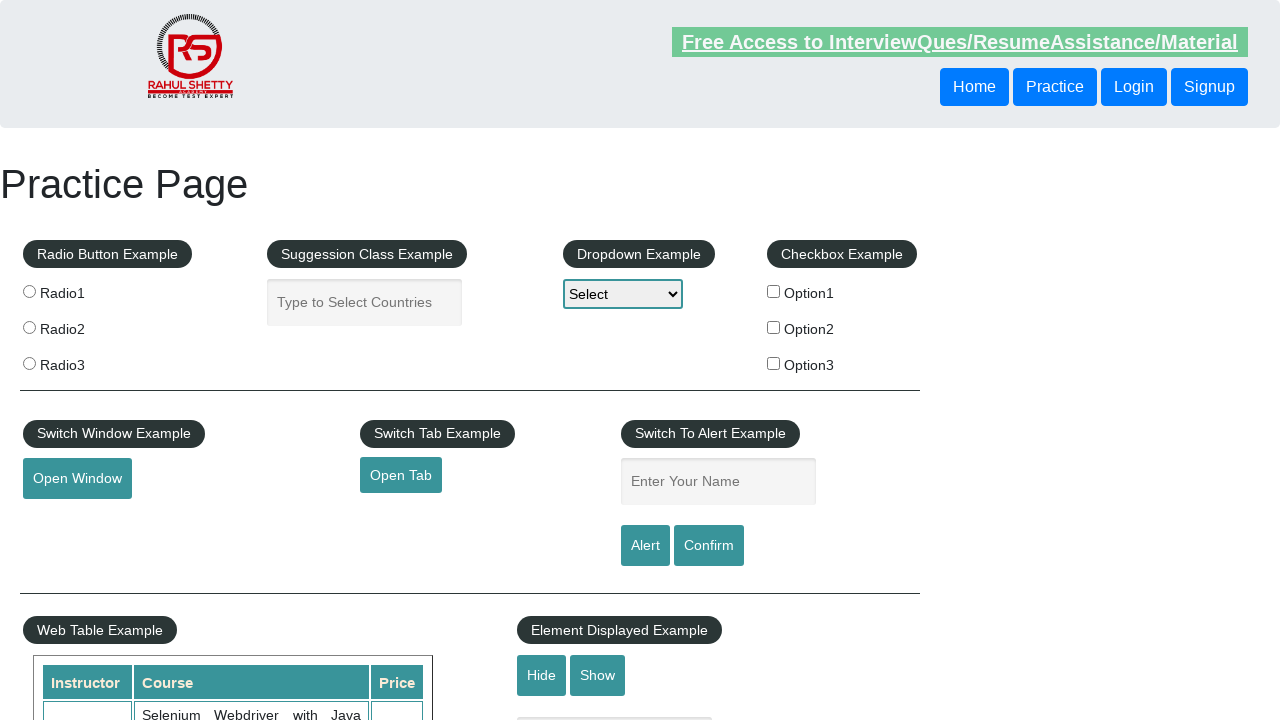

Scrolled to 1500px from top of page
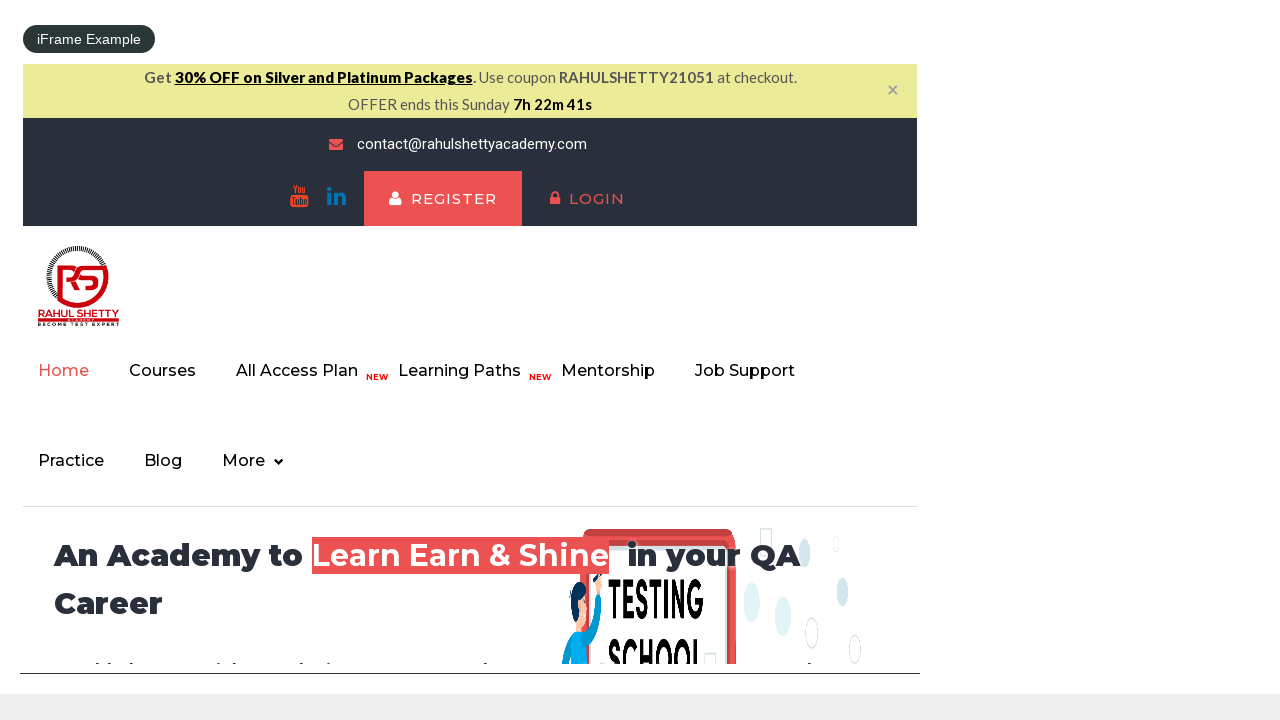

Waited 500ms to observe scroll position
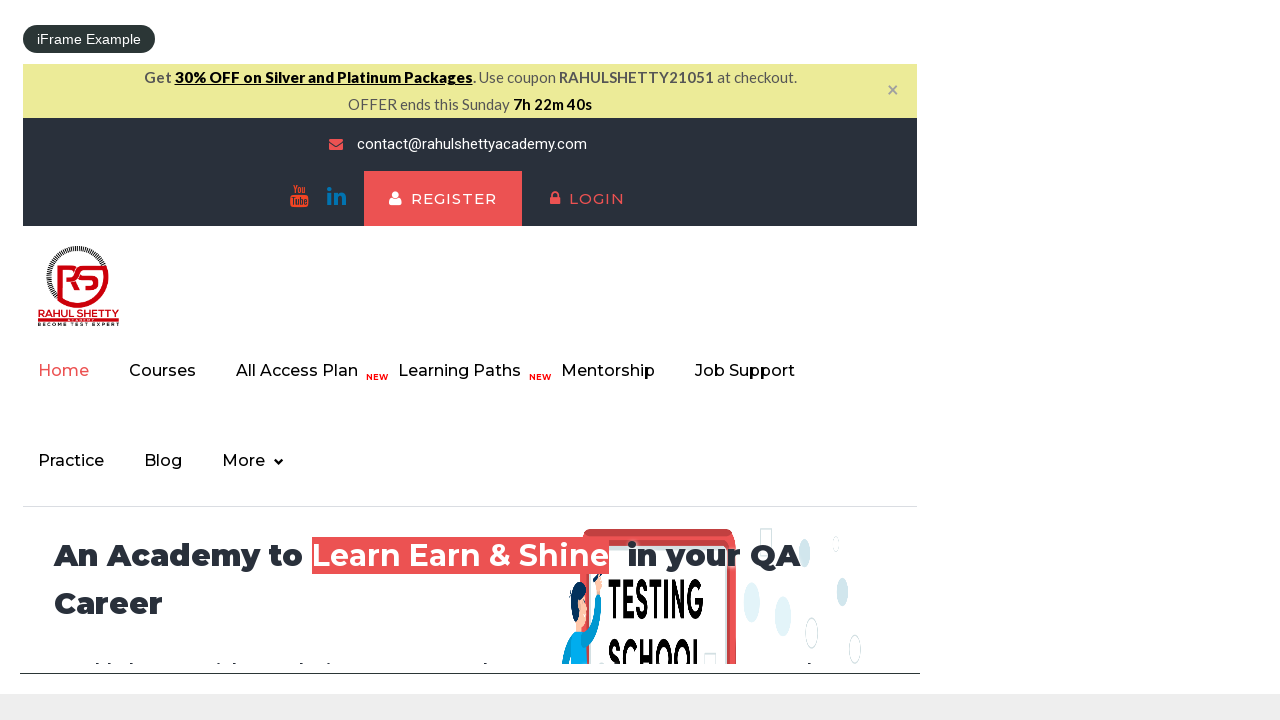

Scrolled to bottom of page
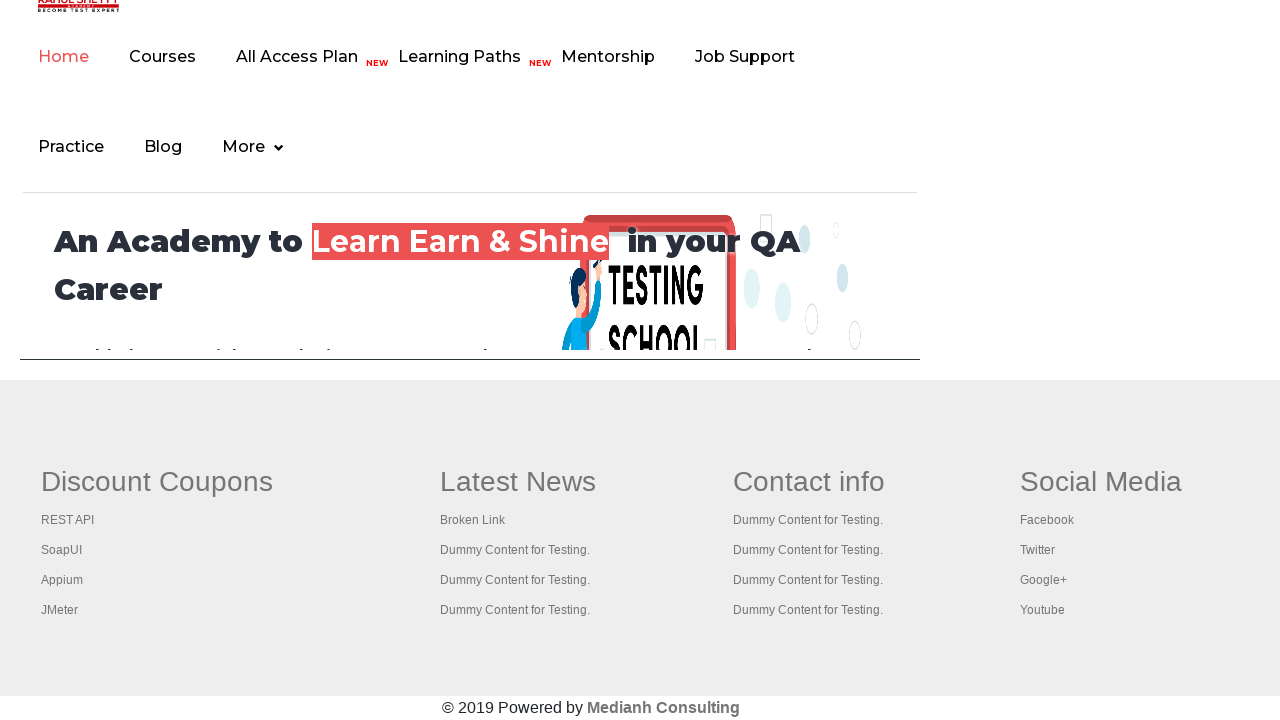

Waited 500ms to observe scroll position at bottom
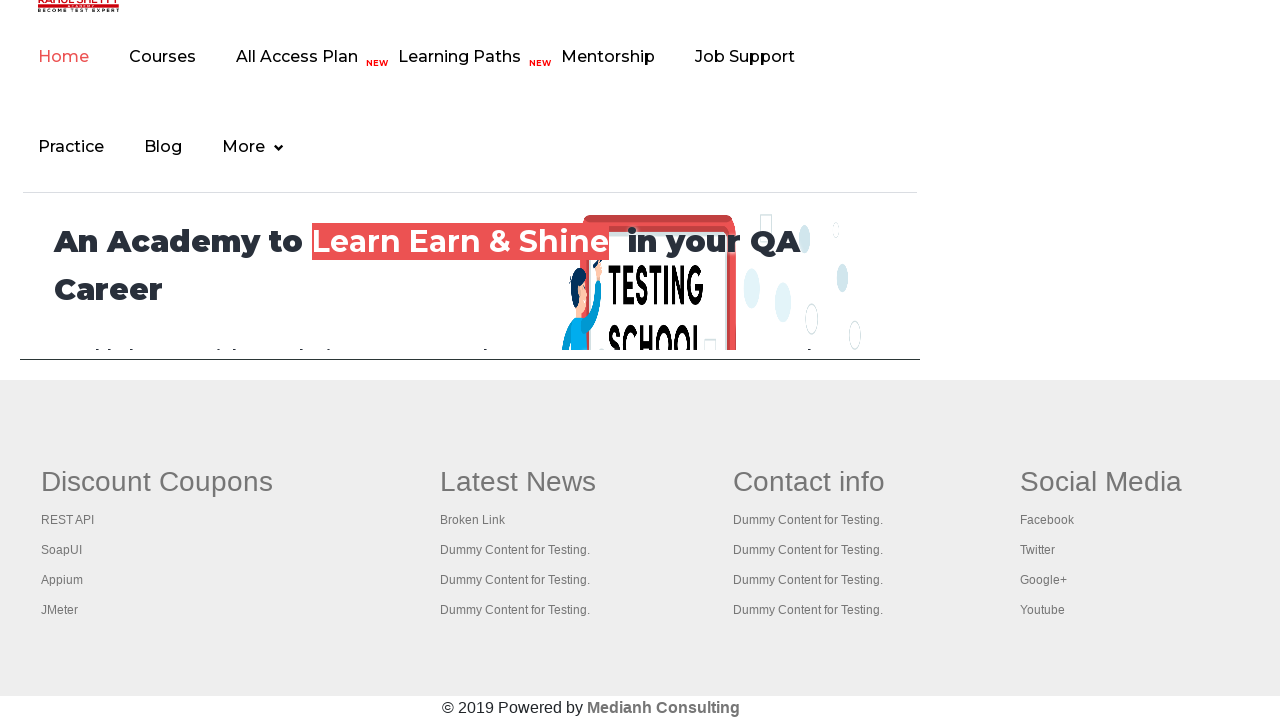

Scrolled back to top of page
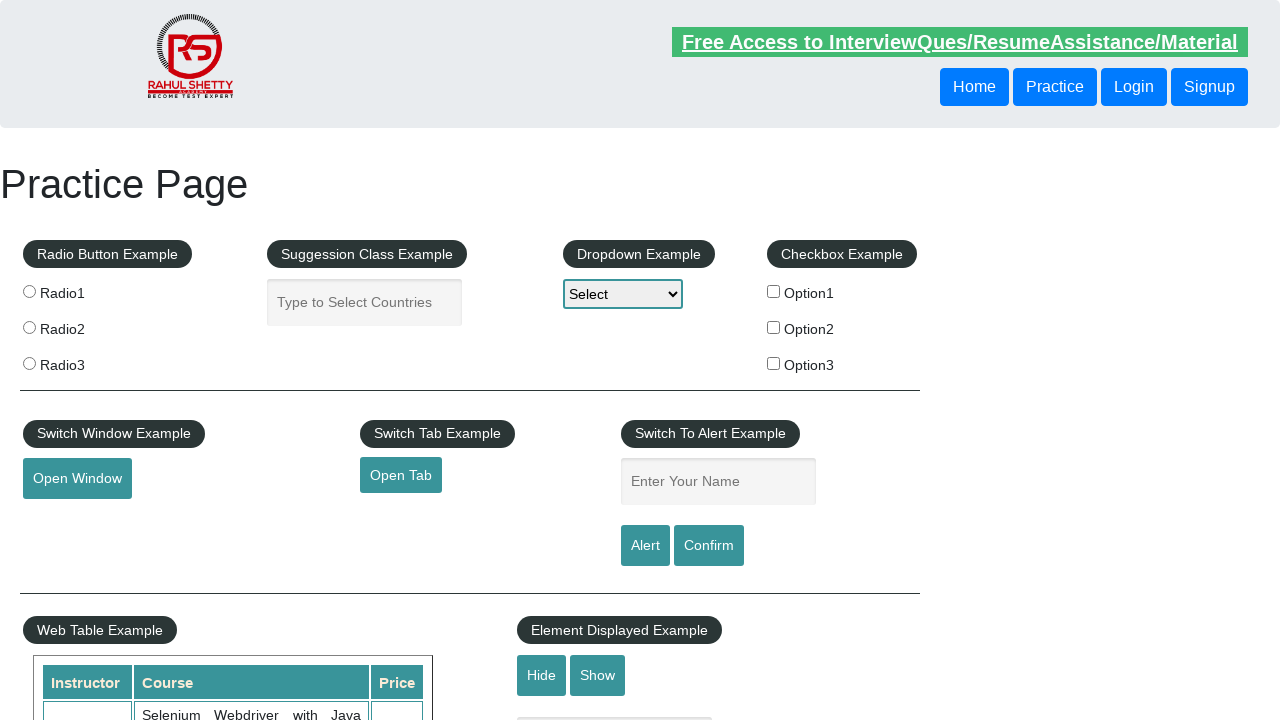

Waited 500ms to observe scroll position at top
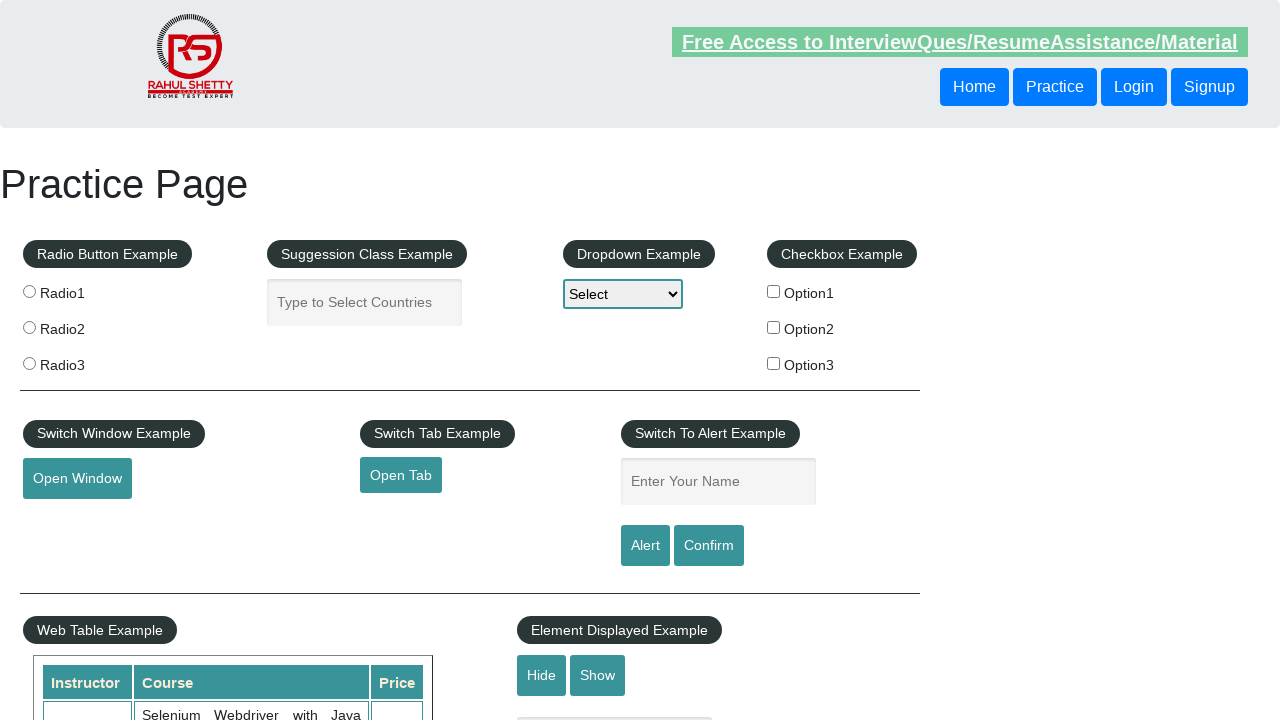

Scrolled down by full page height using scrollBy method
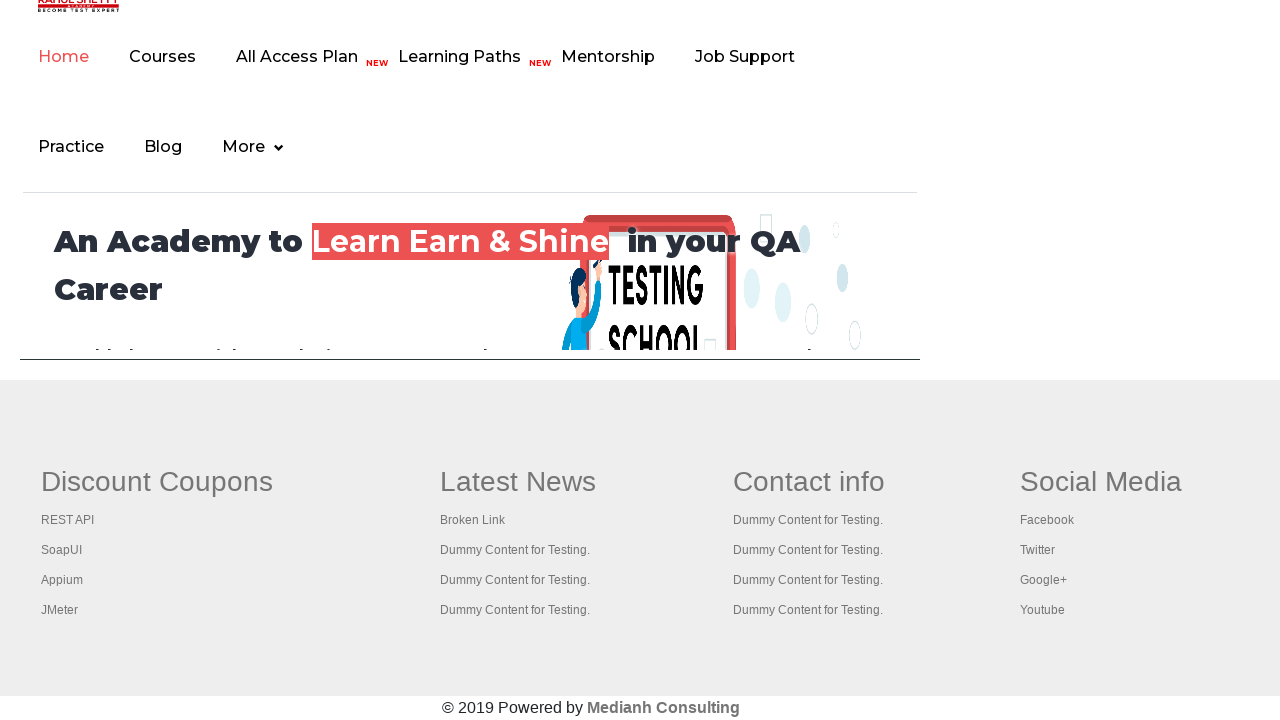

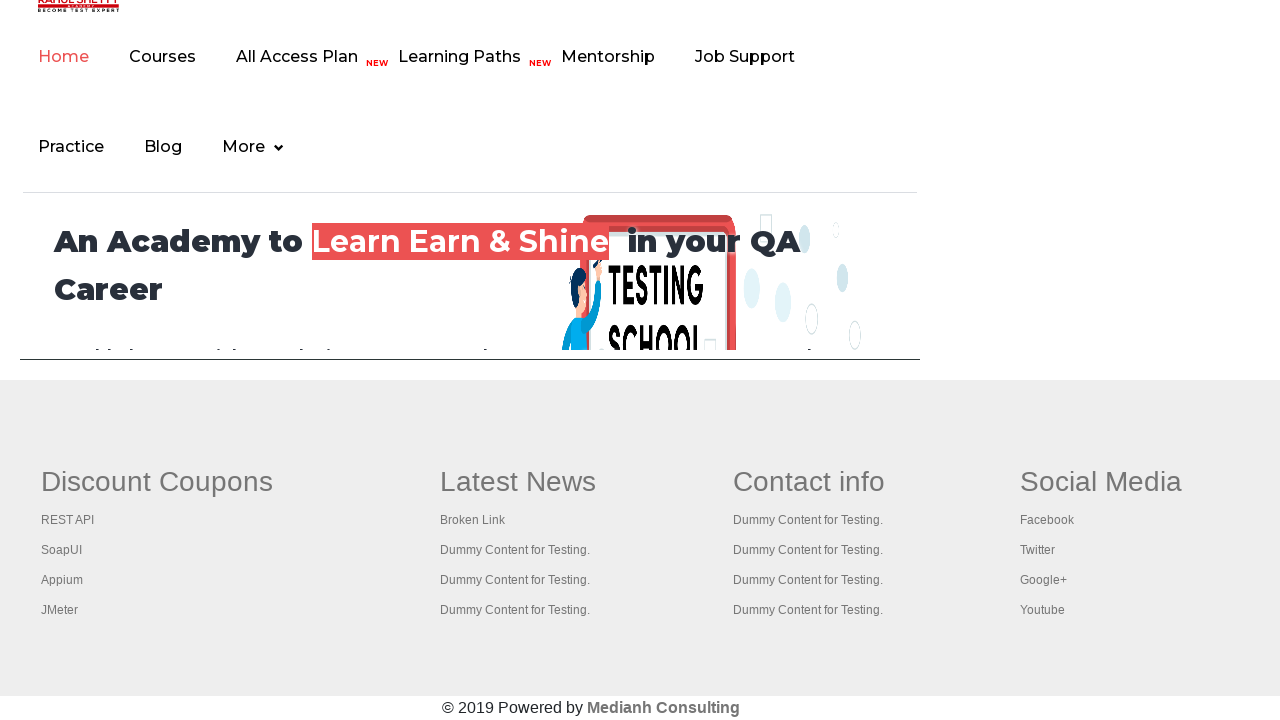